Tests element interaction with conditional waiting - clicks on an input element if enabled, otherwise clicks a button first and waits for the element to become clickable before clicking it

Starting URL: https://omayo.blogspot.com/

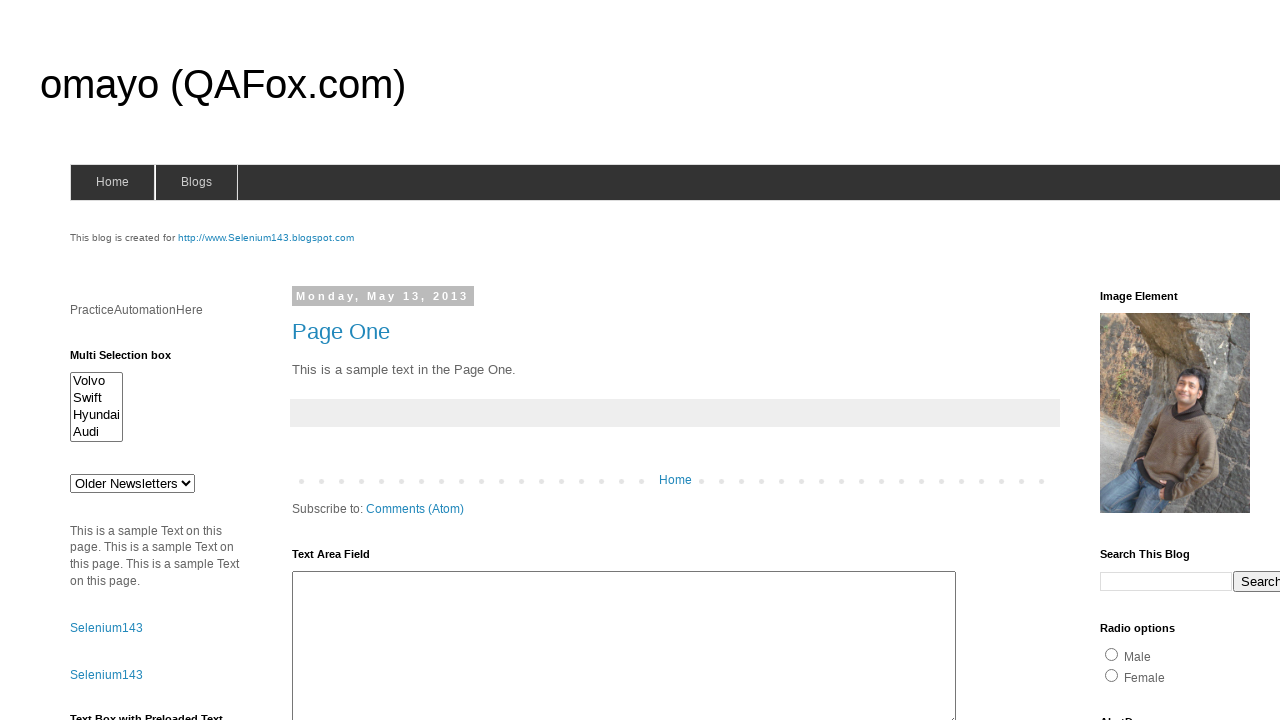

Navigated to https://omayo.blogspot.com/
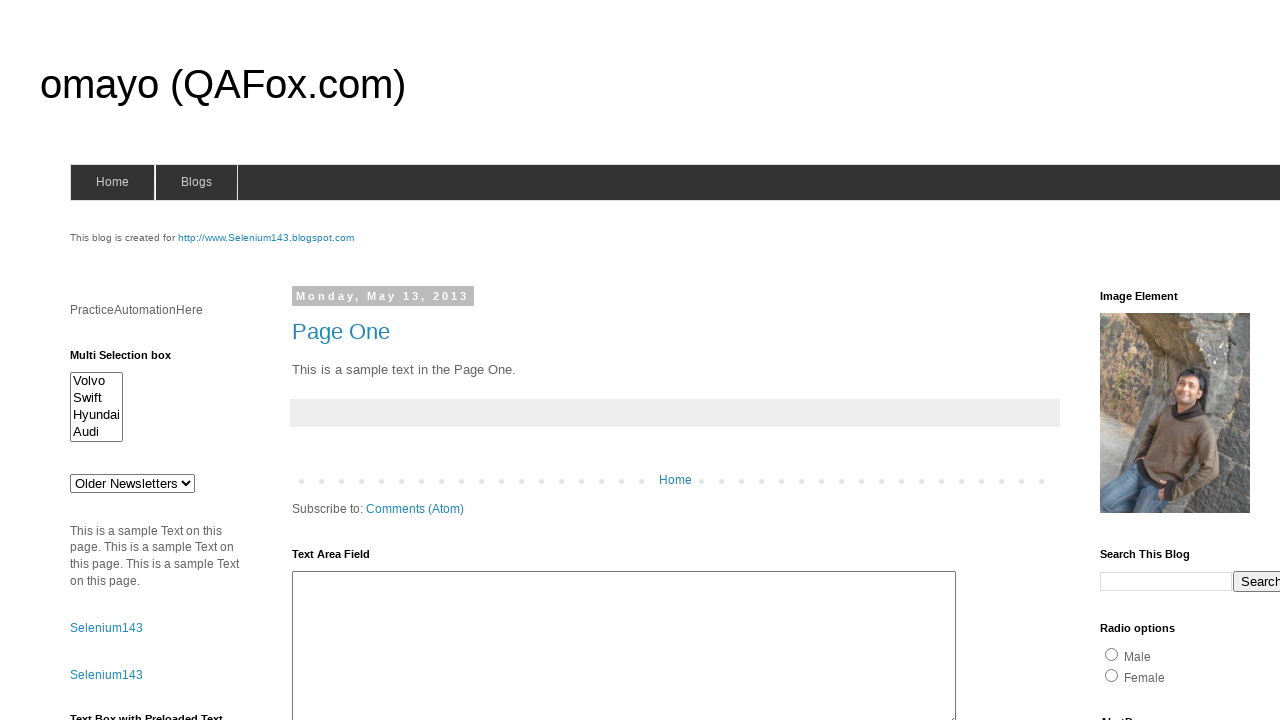

Located the date input element with id='dte'
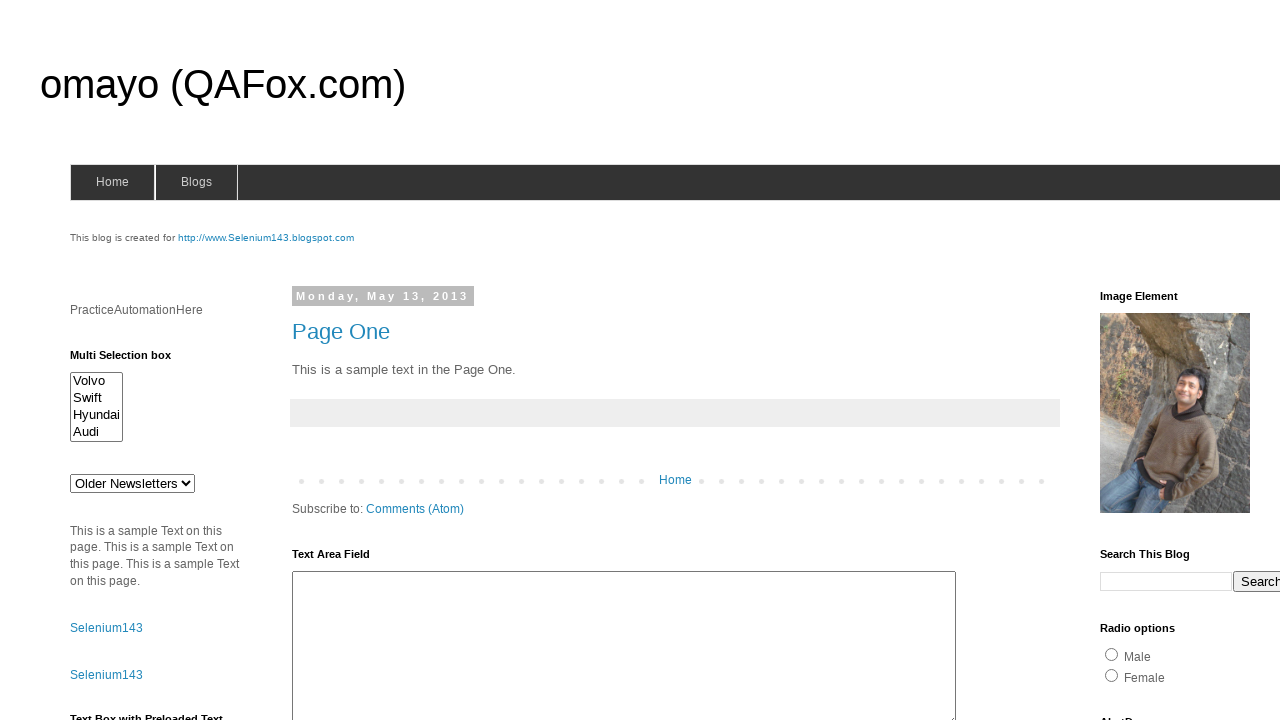

Date input element is disabled, proceeding with conditional logic
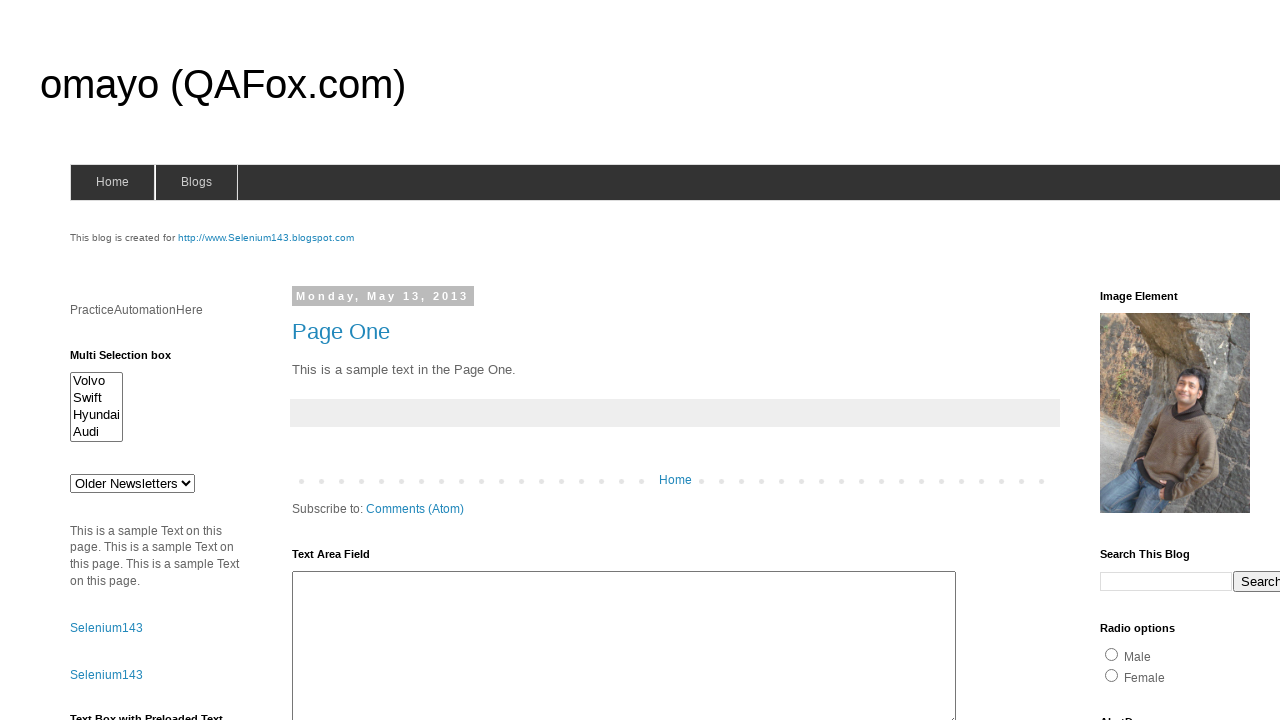

Clicked the 'Check this' button to enable date input at (109, 528) on xpath=//button[text()='Check this']
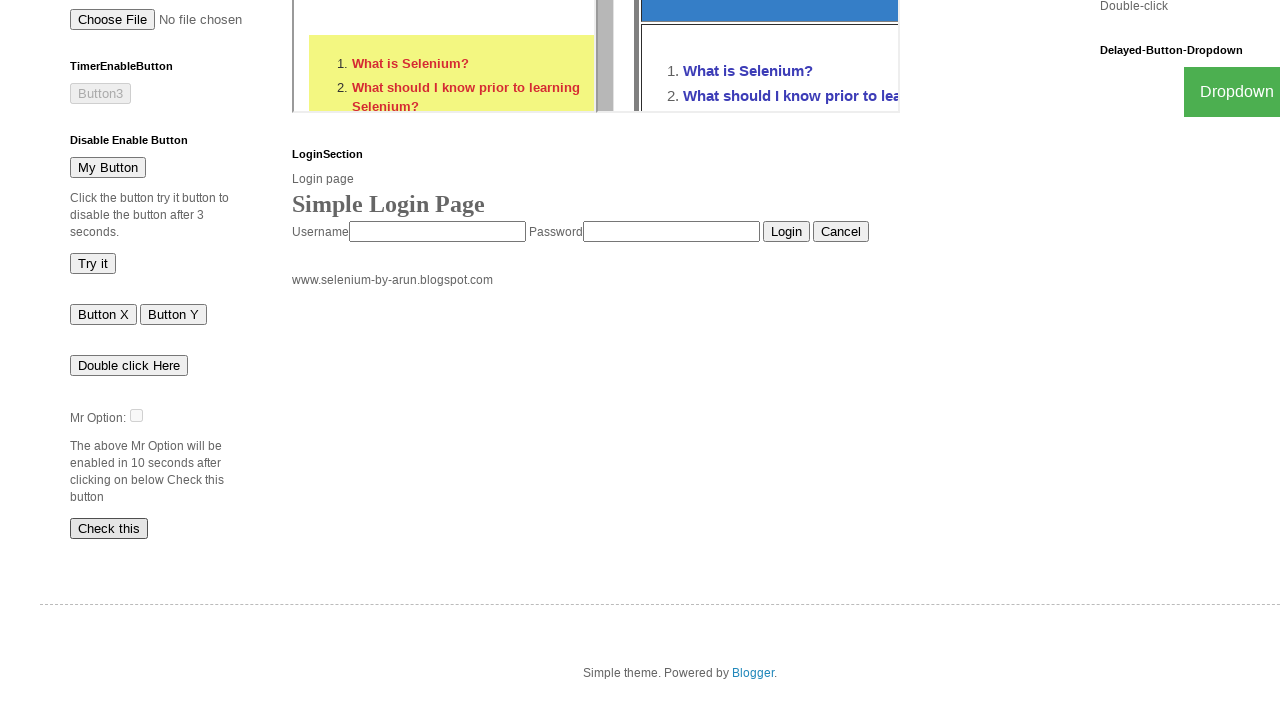

Date input element became visible after button click
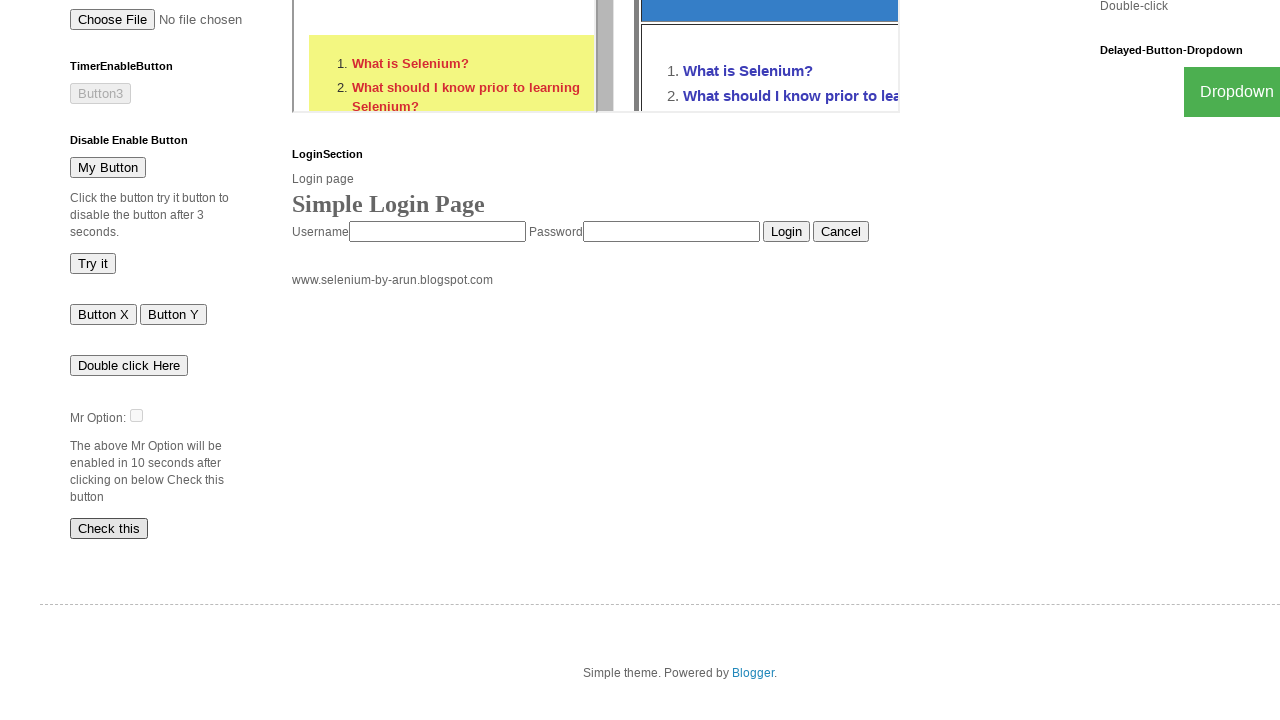

Clicked the date input element after it became enabled at (136, 415) on xpath=//input[@id='dte']
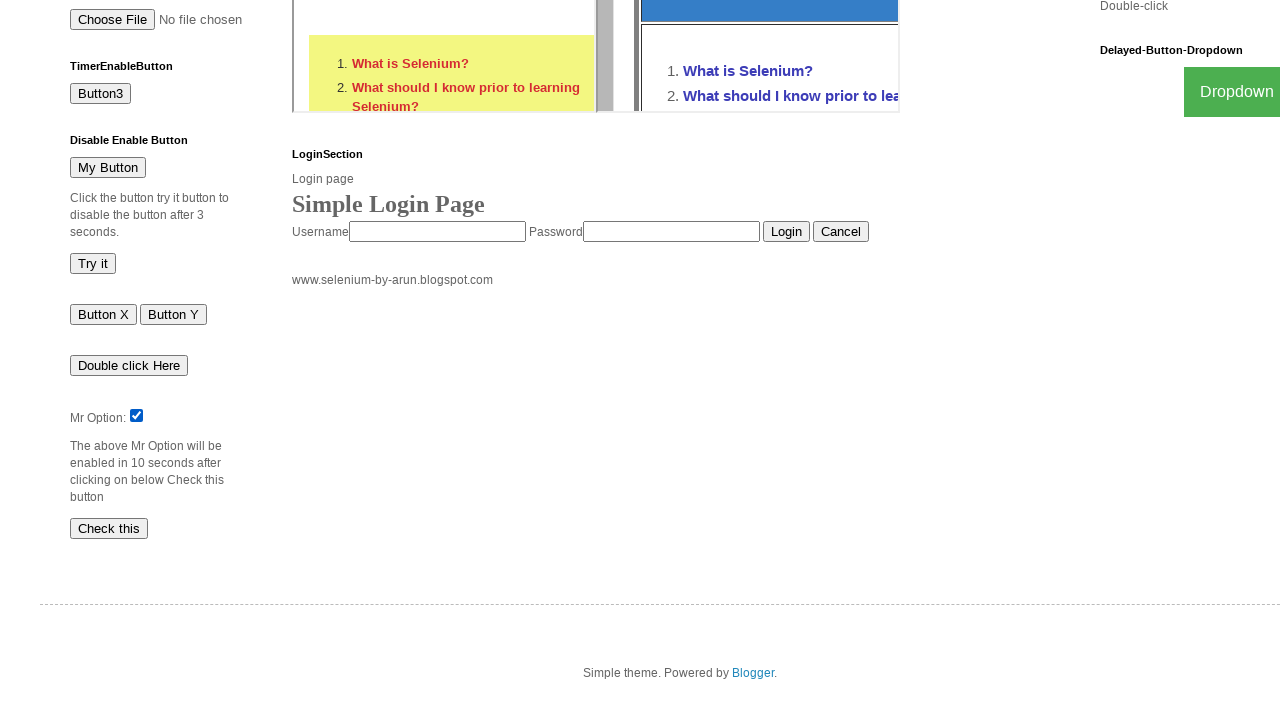

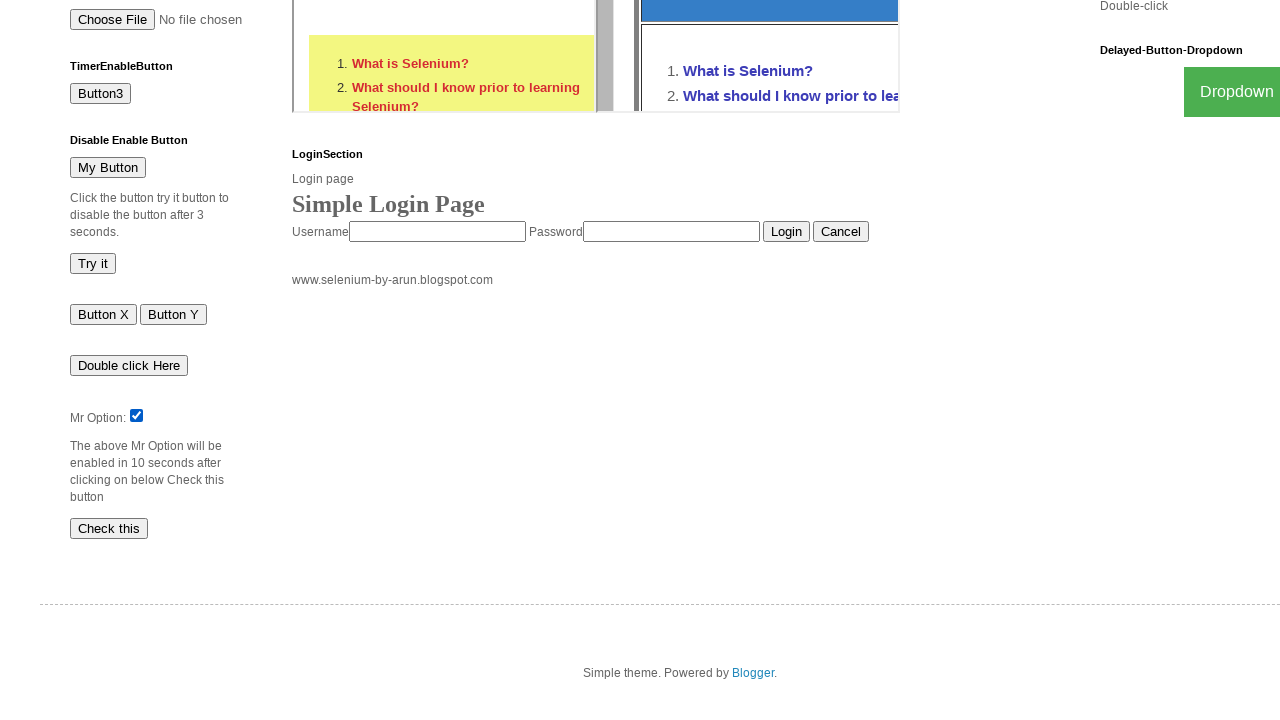